Clicks on the Interactions card and verifies navigation to the interaction page URL.

Starting URL: https://demoqa.com

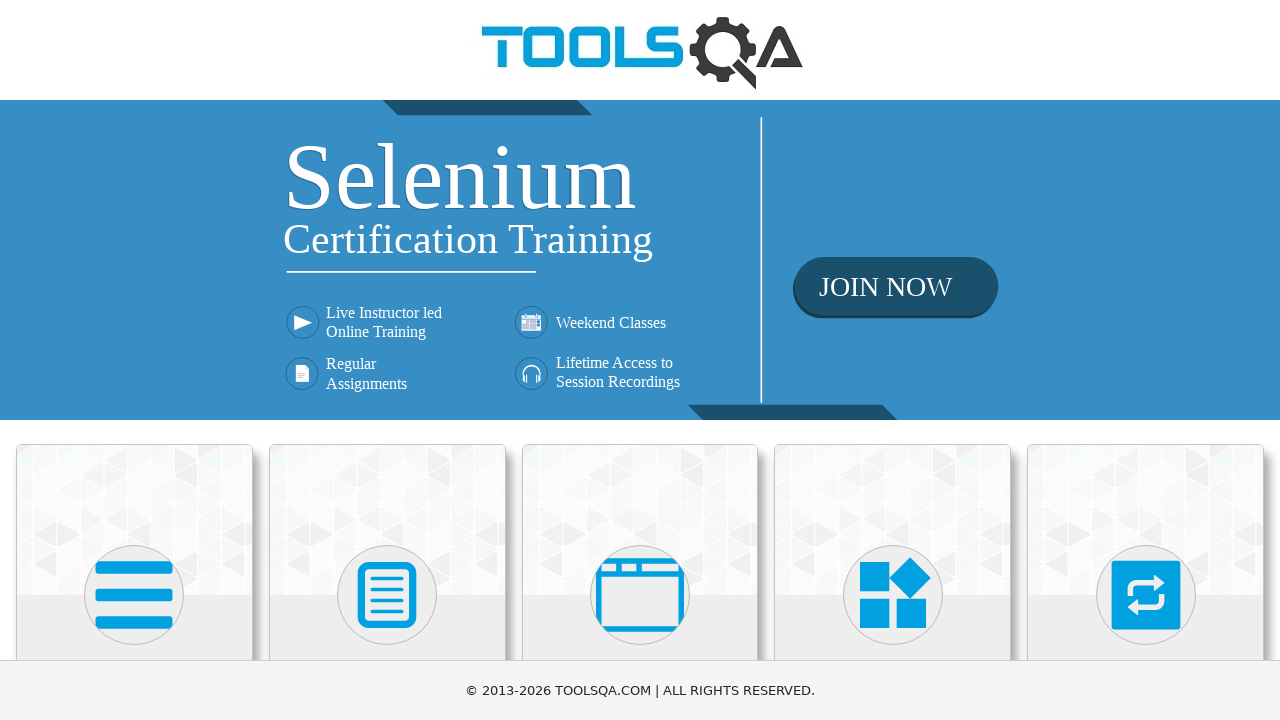

Clicked on the Interactions card at (1146, 360) on text=Interactions
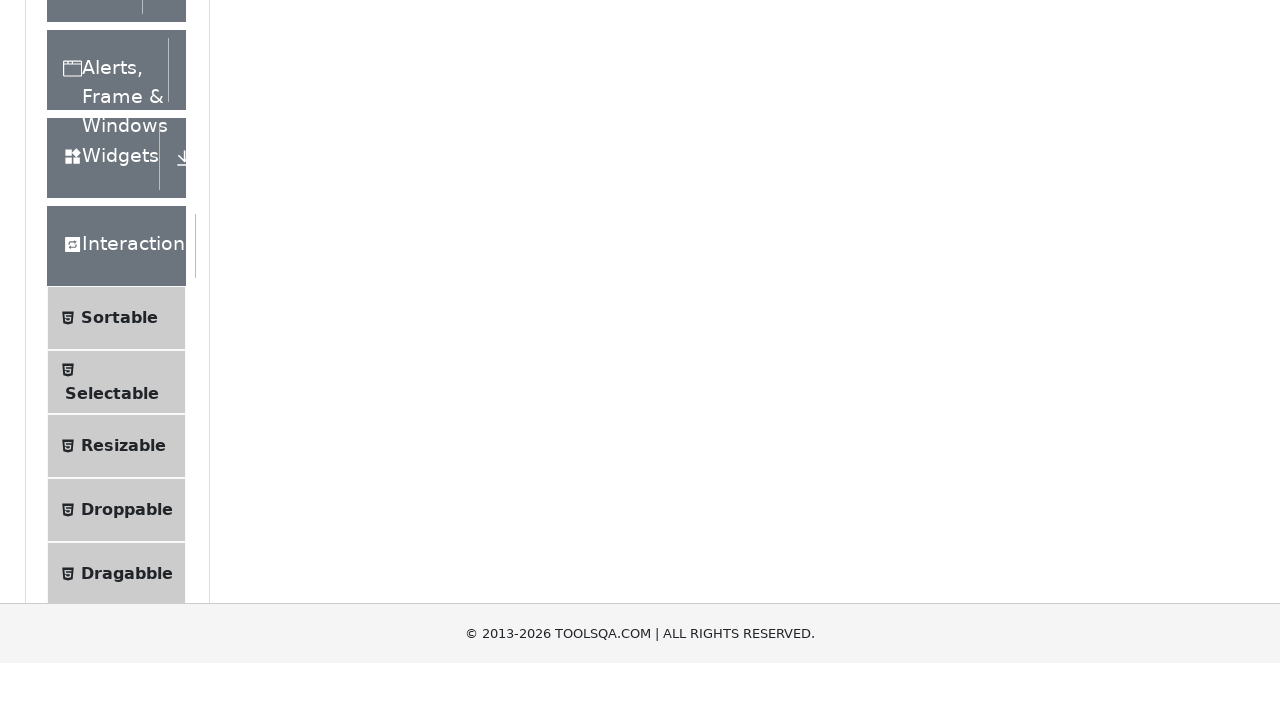

Verified navigation to interaction page URL (https://demoqa.com/interaction)
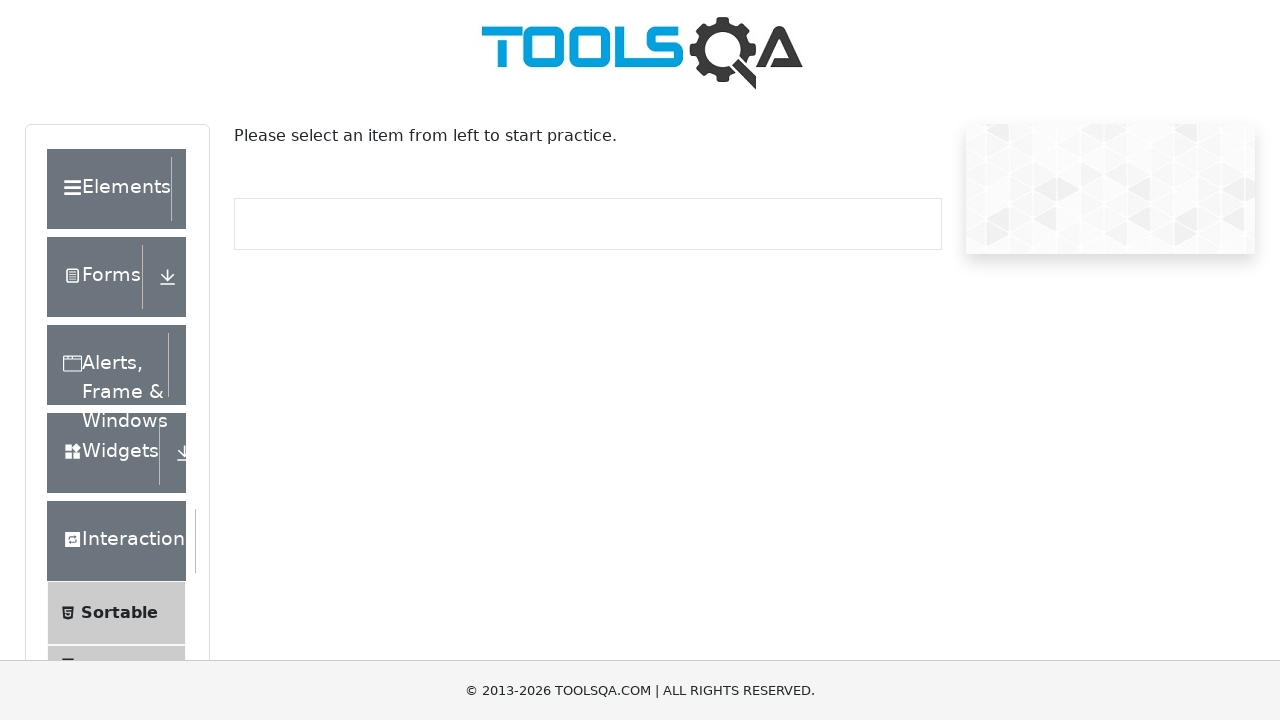

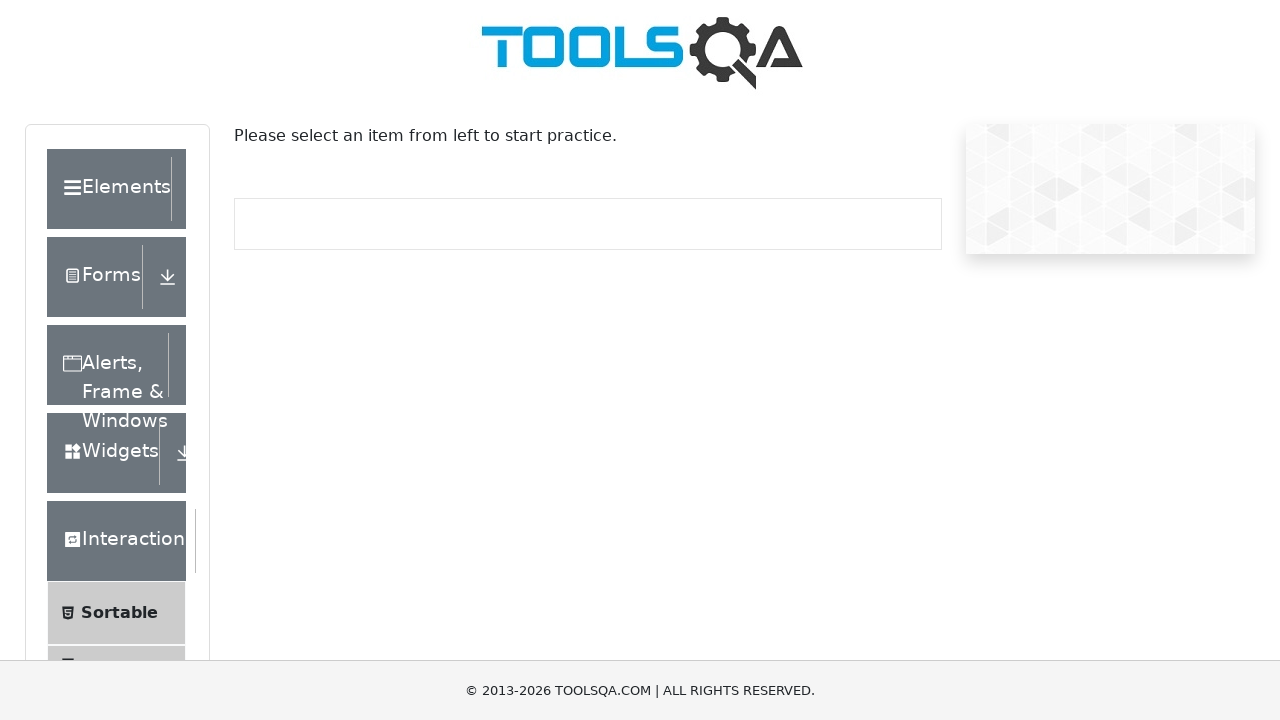